Tests that the currently applied filter link is highlighted with 'selected' class

Starting URL: https://demo.playwright.dev/todomvc

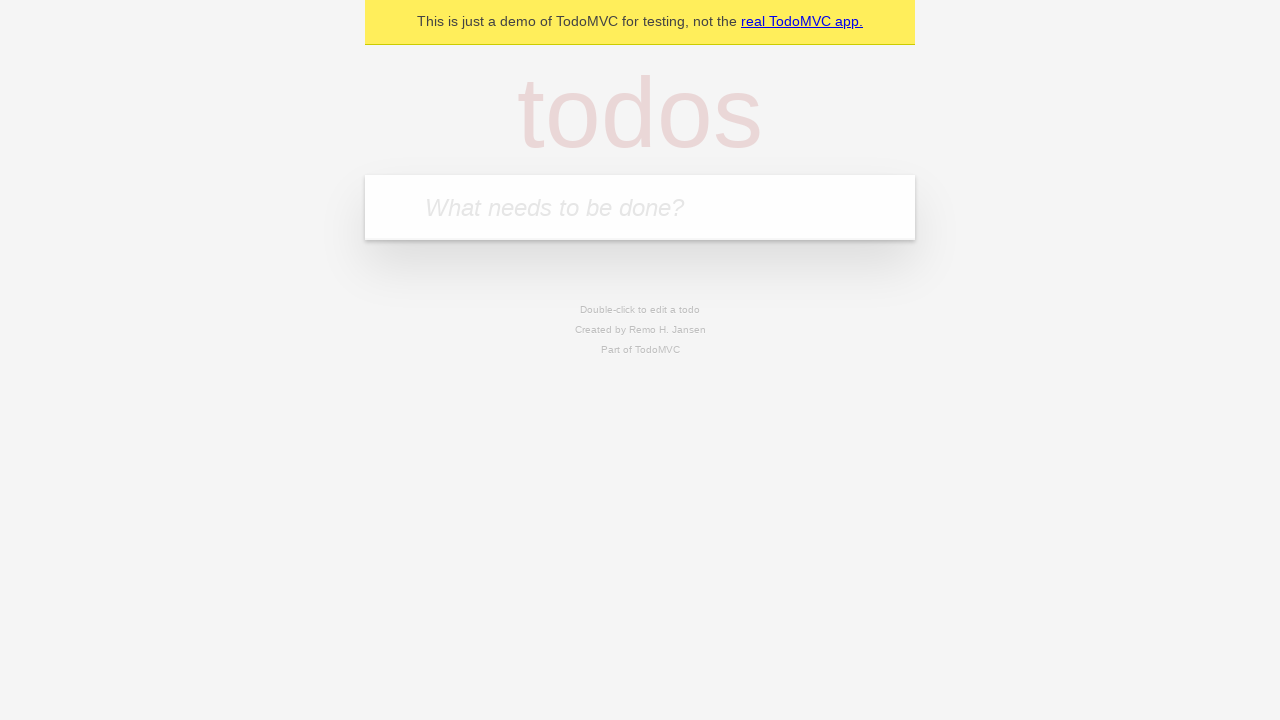

Filled todo input with 'buy some cheese' on internal:attr=[placeholder="What needs to be done?"i]
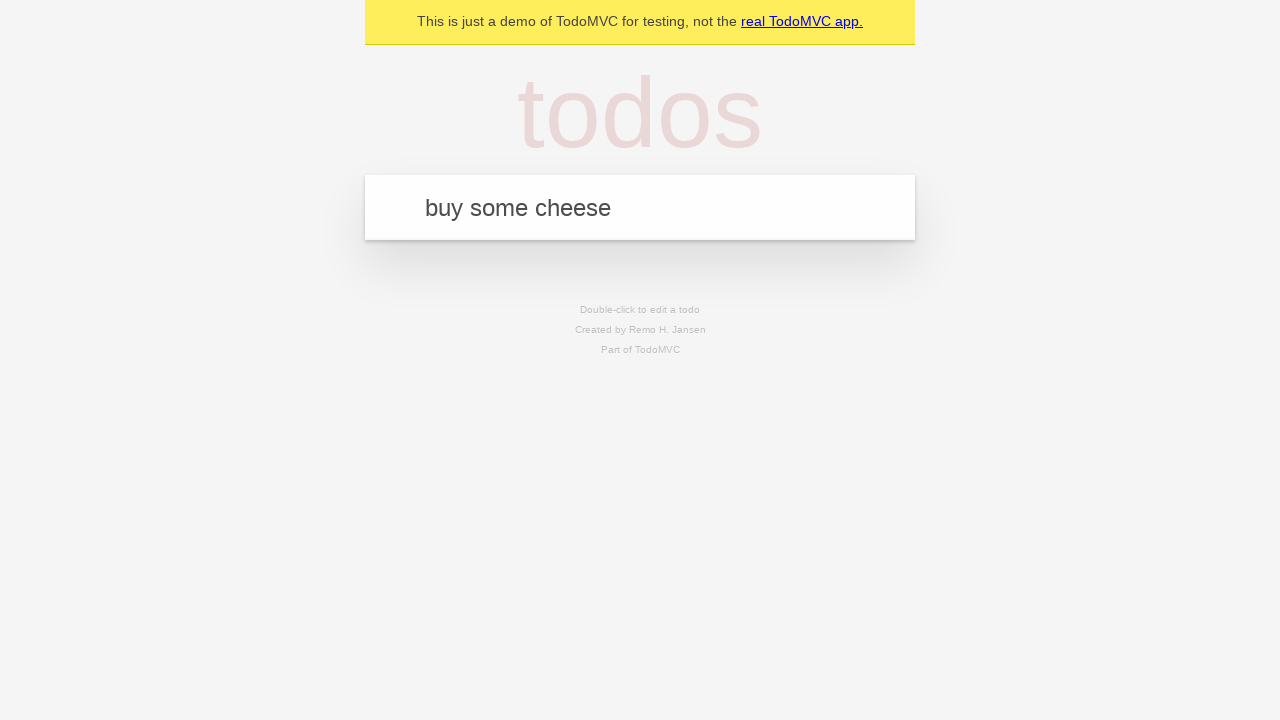

Pressed Enter to create first todo on internal:attr=[placeholder="What needs to be done?"i]
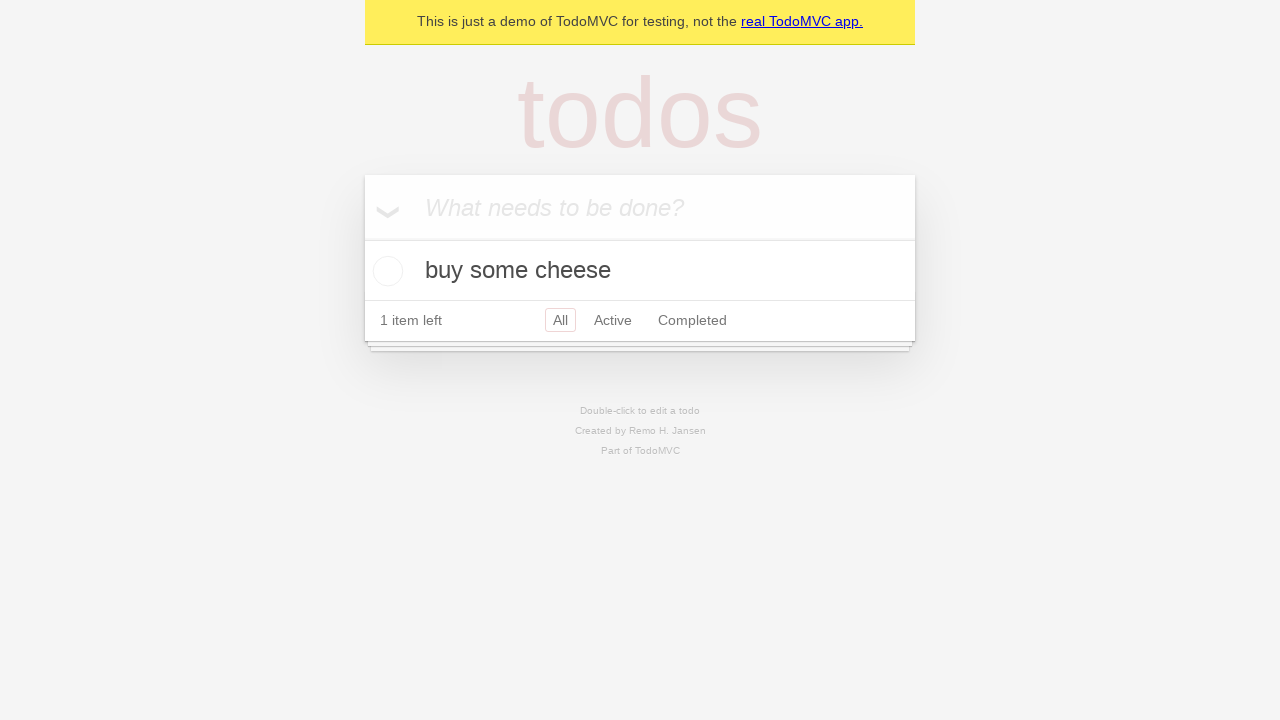

Filled todo input with 'feed the cat' on internal:attr=[placeholder="What needs to be done?"i]
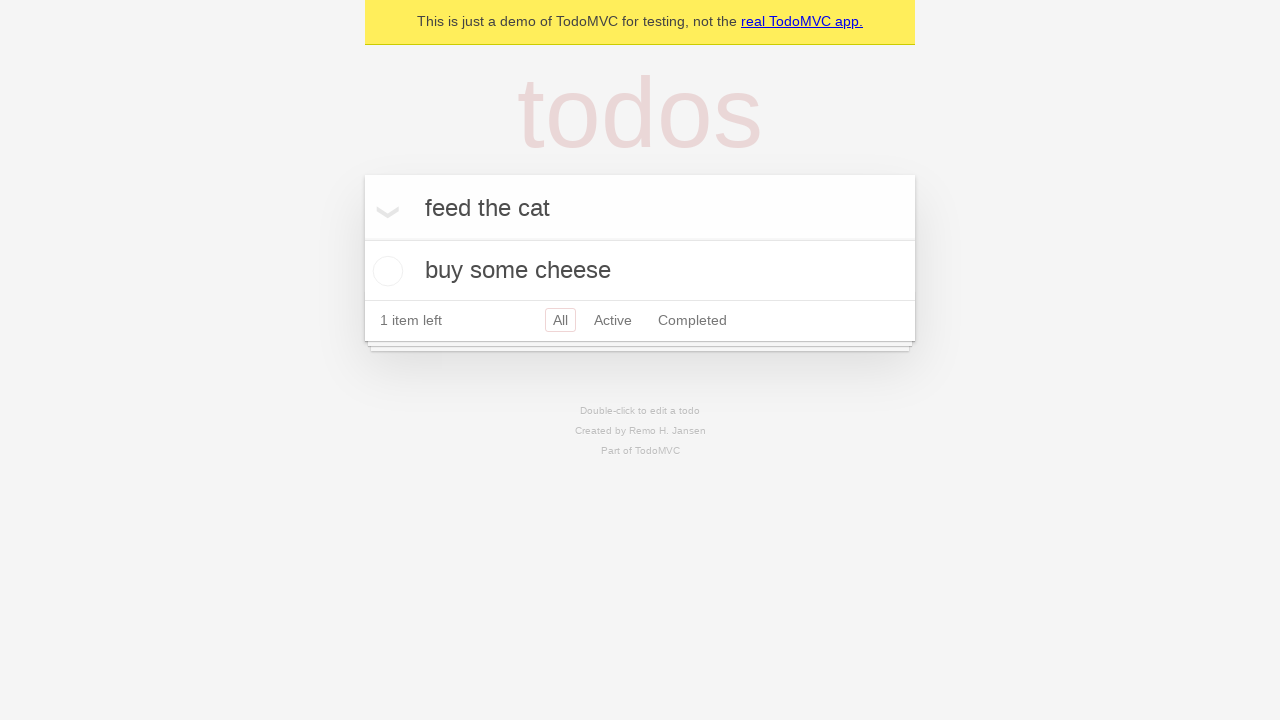

Pressed Enter to create second todo on internal:attr=[placeholder="What needs to be done?"i]
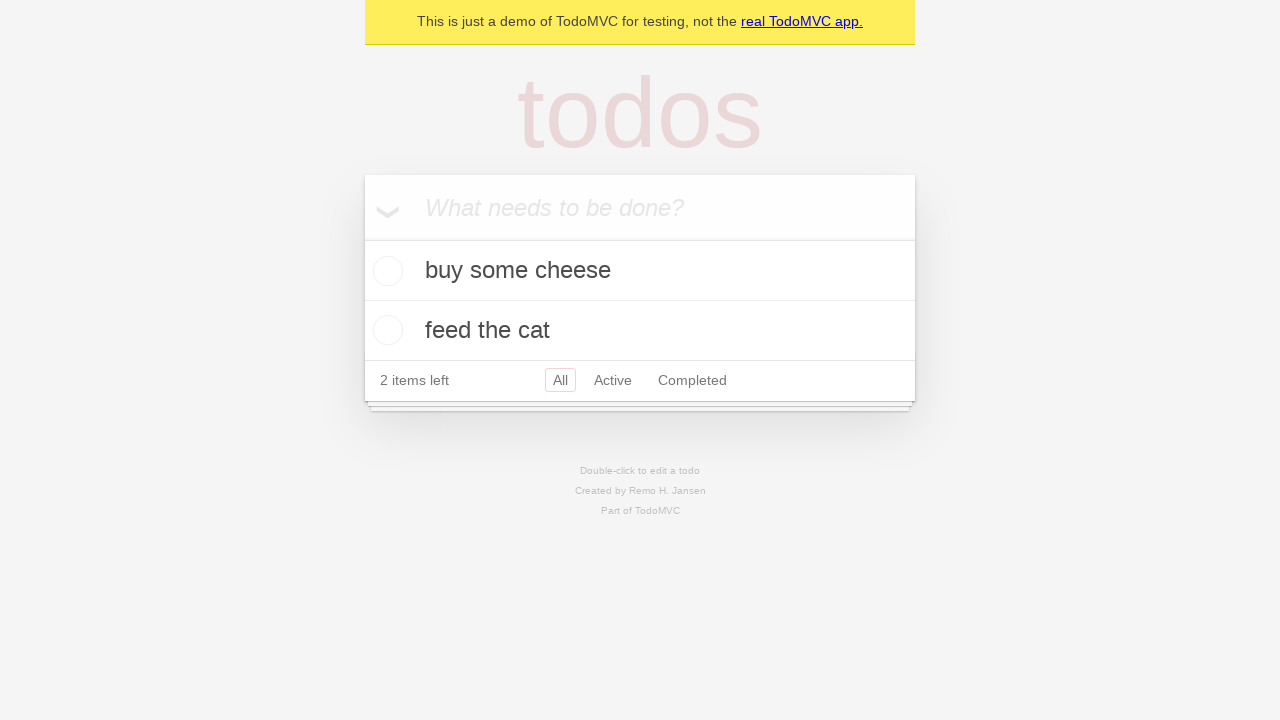

Filled todo input with 'book a doctors appointment' on internal:attr=[placeholder="What needs to be done?"i]
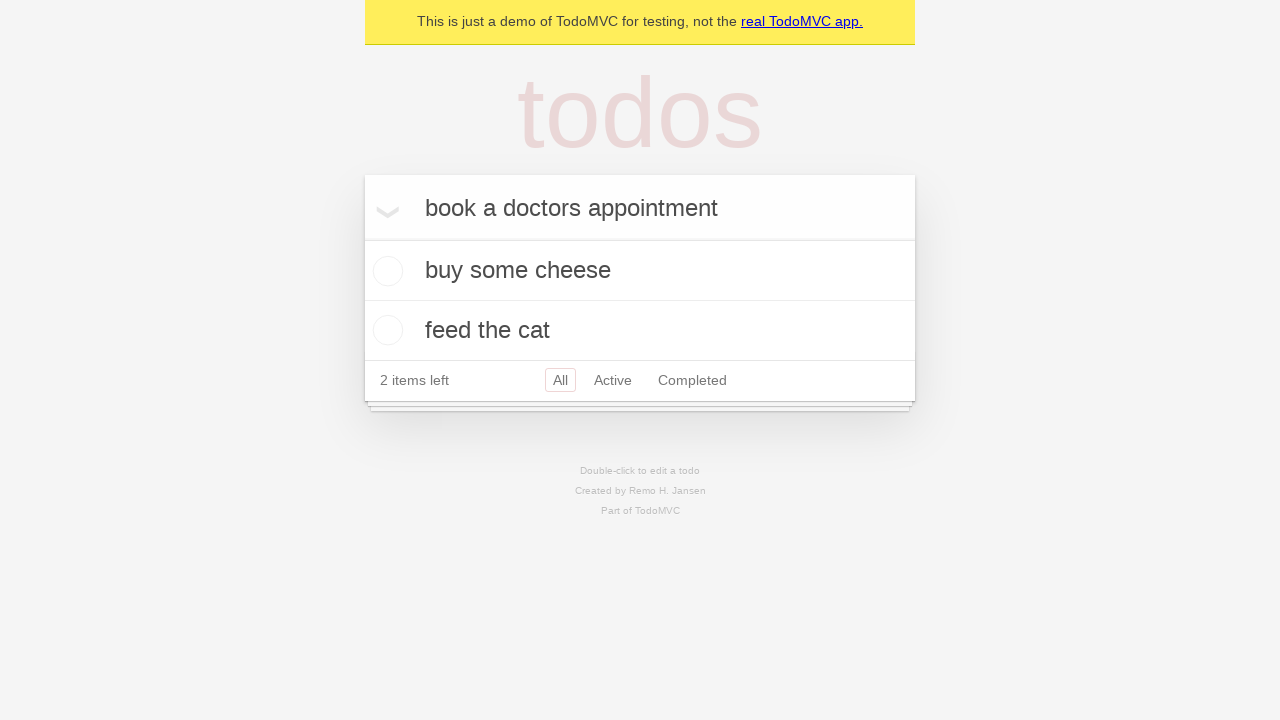

Pressed Enter to create third todo on internal:attr=[placeholder="What needs to be done?"i]
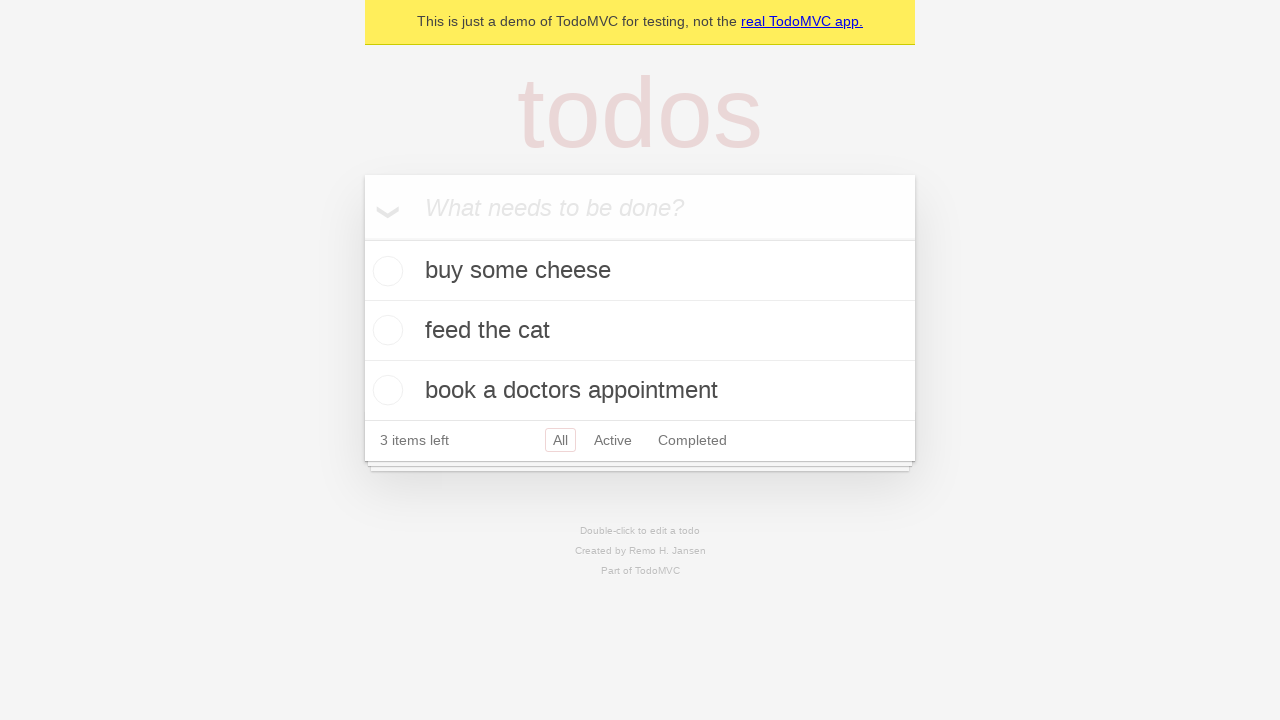

Waited for all 3 todos to be created and visible
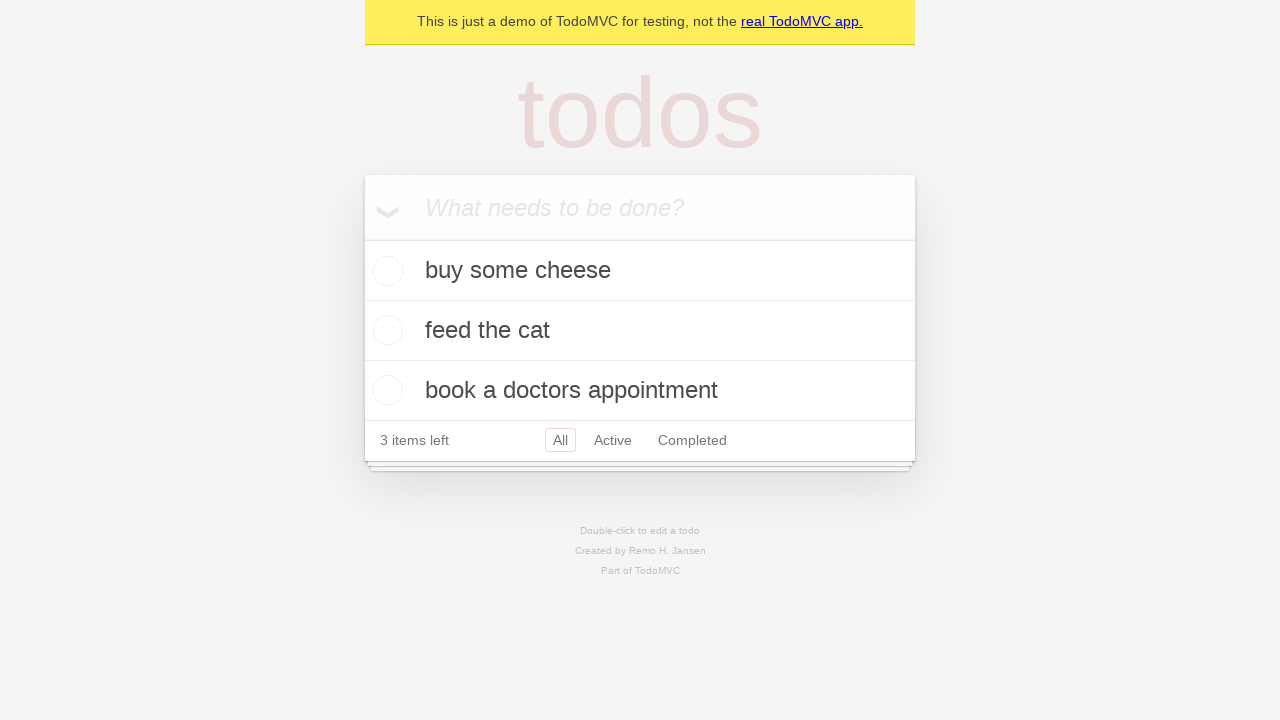

Located Active filter link
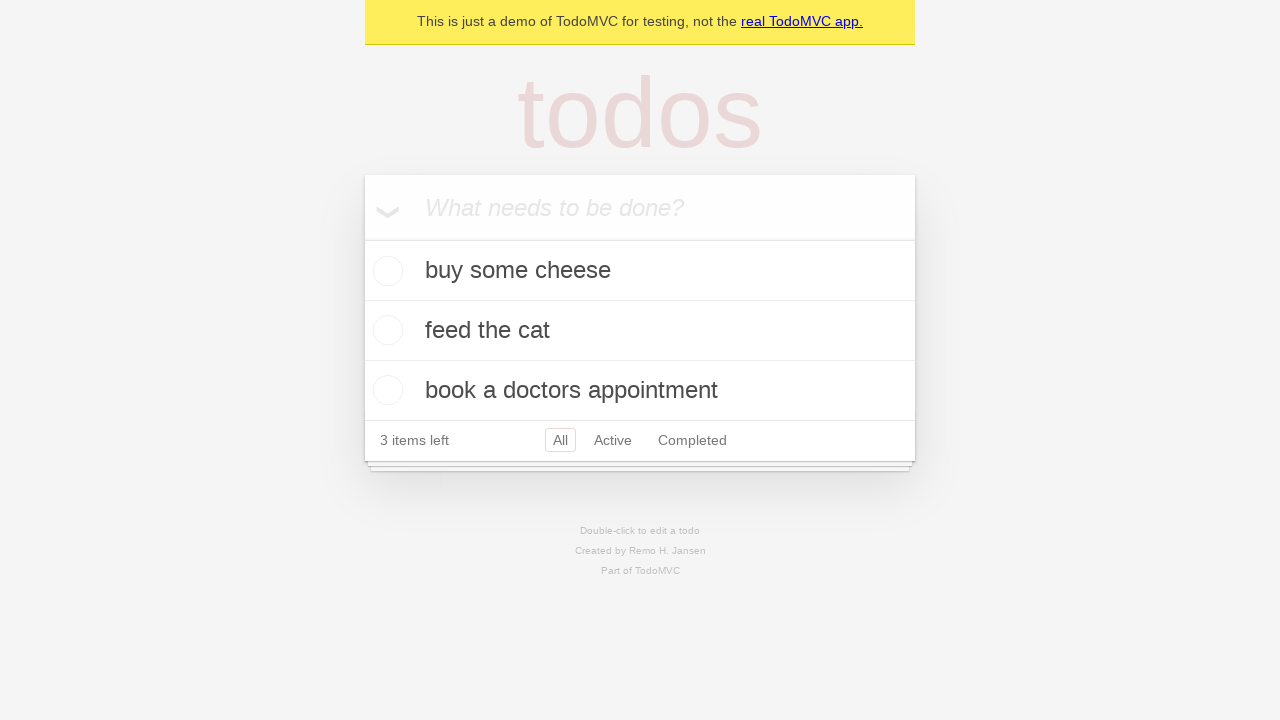

Located Completed filter link
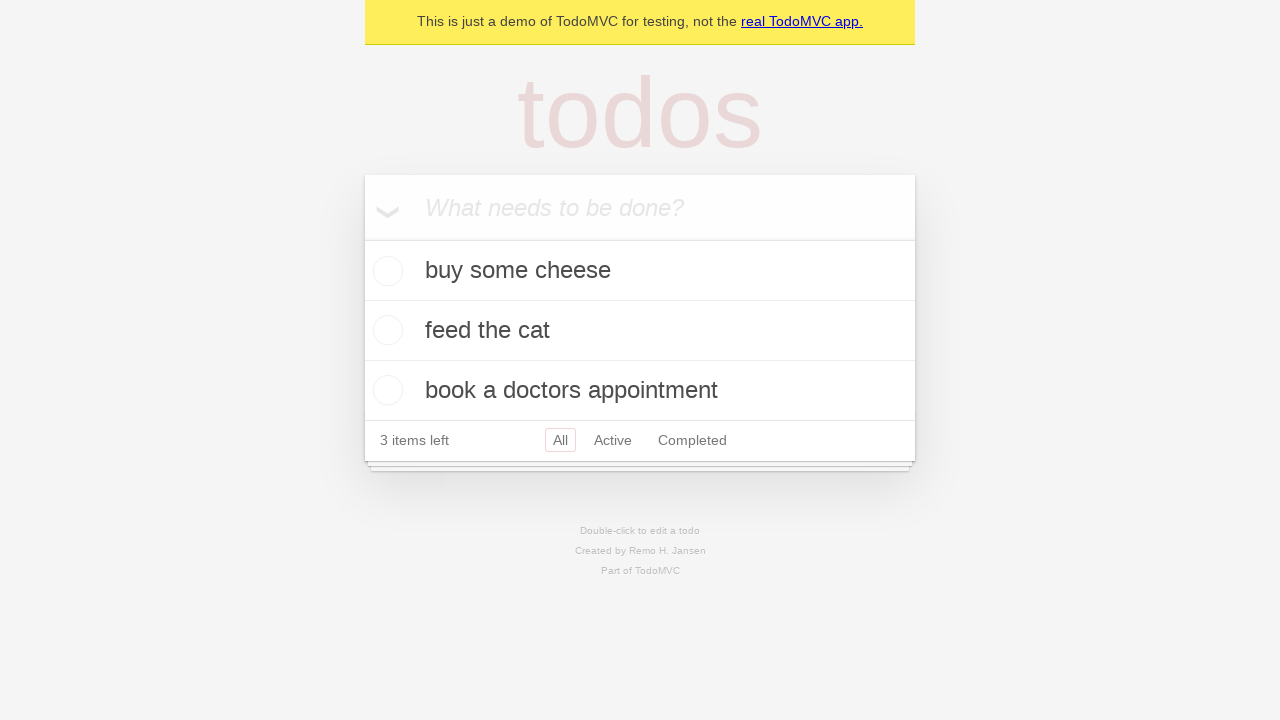

Clicked Active filter link at (613, 440) on internal:role=link[name="Active"i]
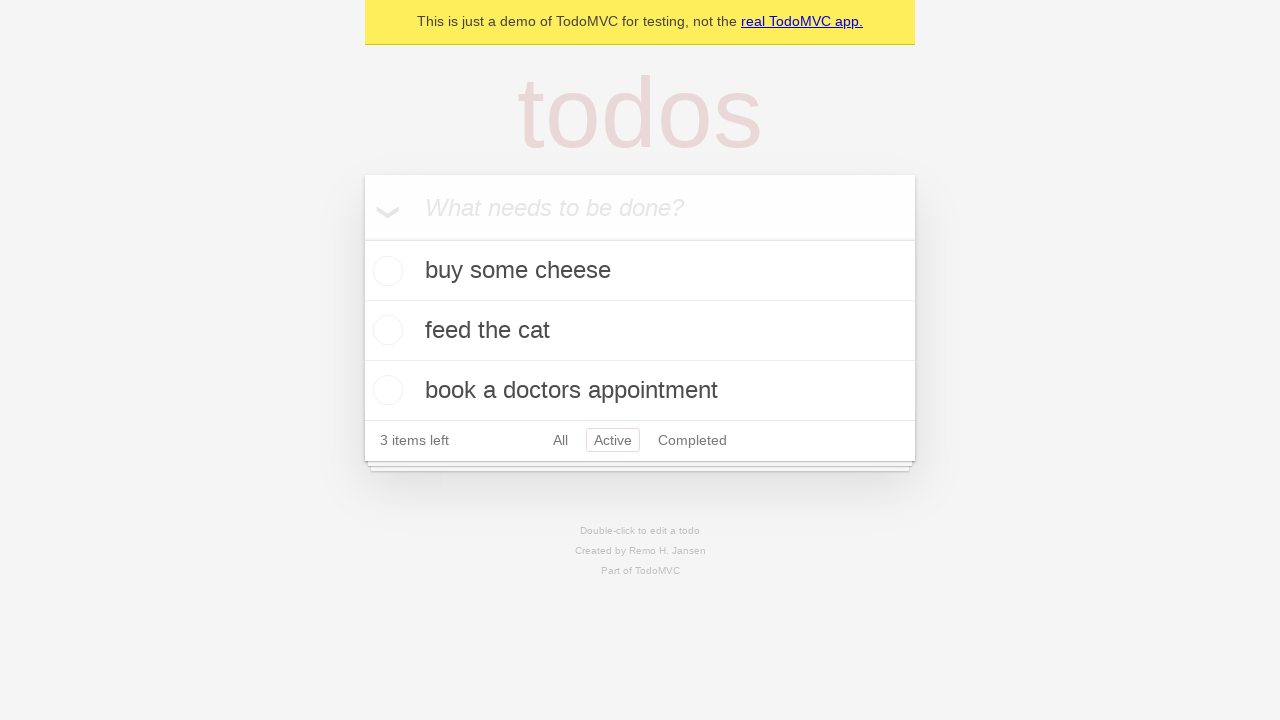

Clicked Completed filter link to verify highlight changes at (692, 440) on internal:role=link[name="Completed"i]
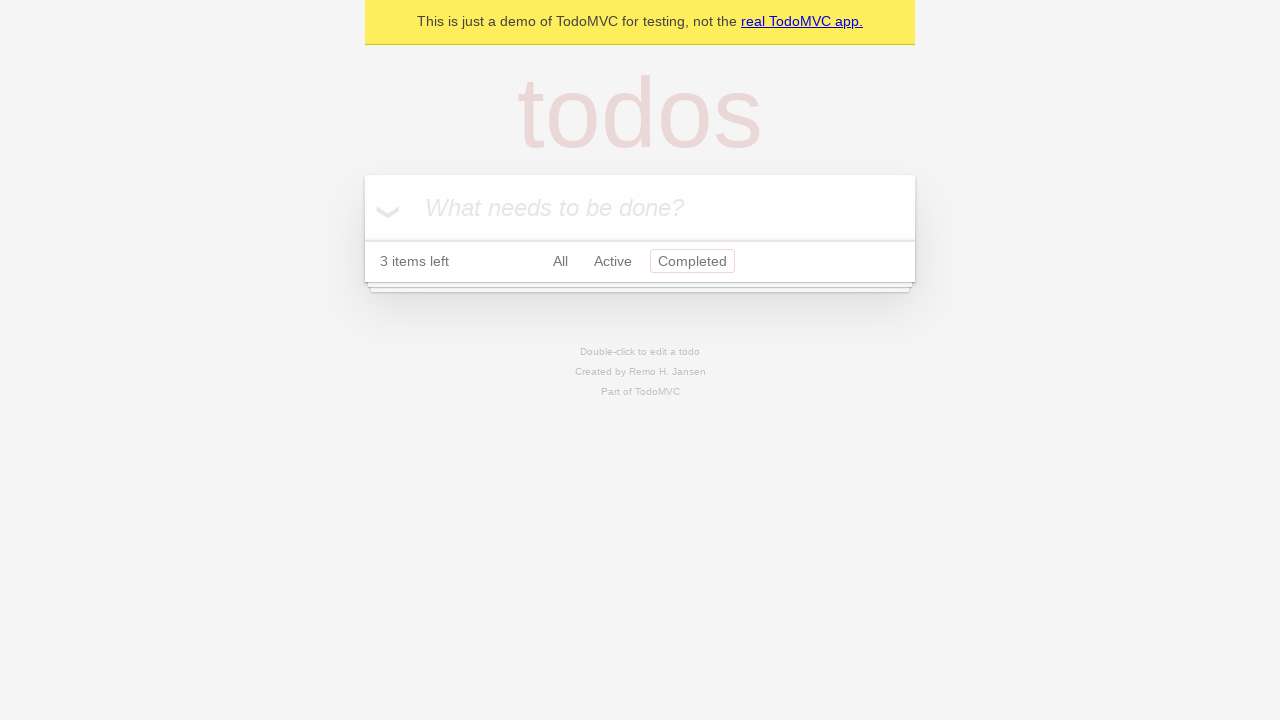

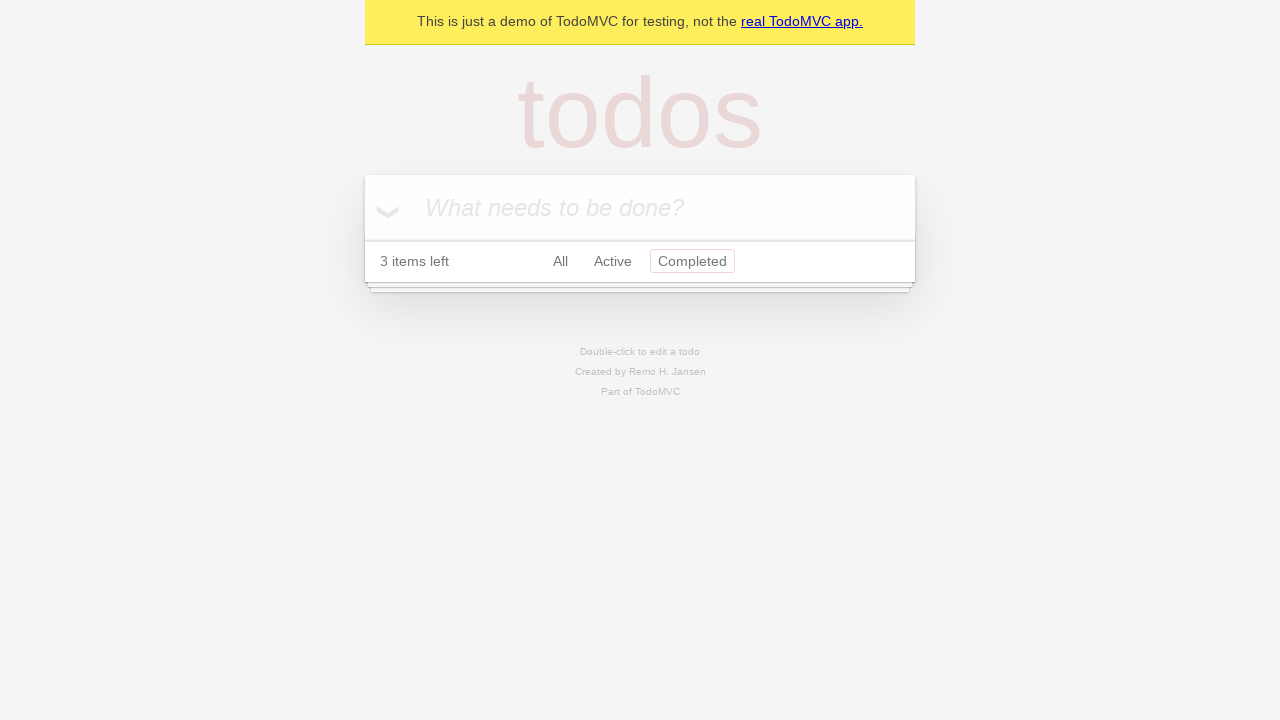